Tests drag and drop functionality by dragging an element and dropping it onto a target element within an iframe

Starting URL: https://jqueryui.com/droppable/

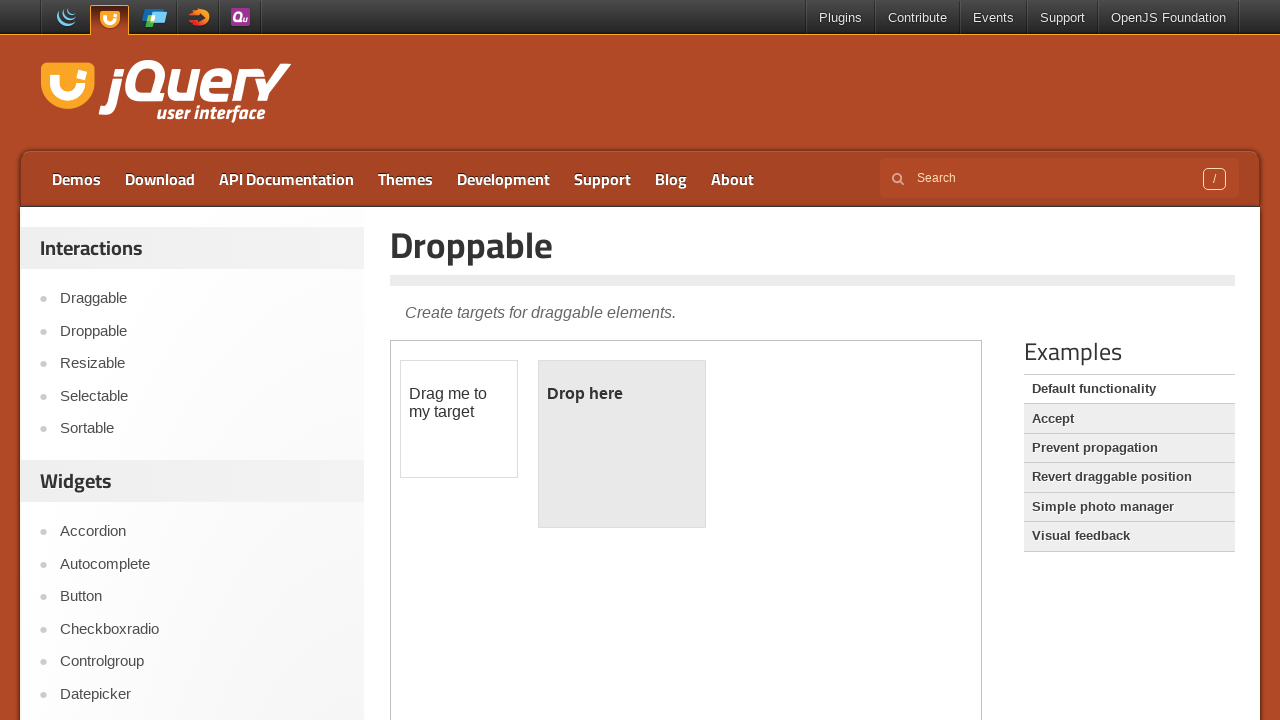

Located iframe containing drag and drop demo
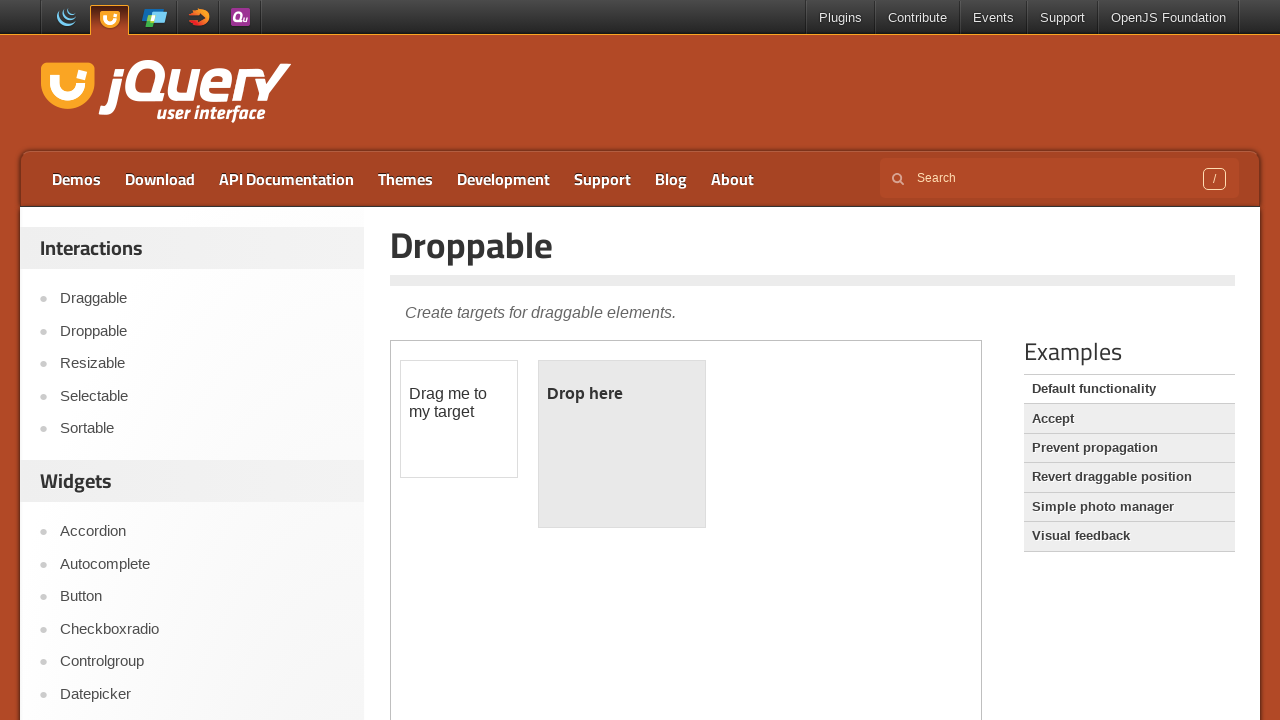

Located draggable element with id 'draggable'
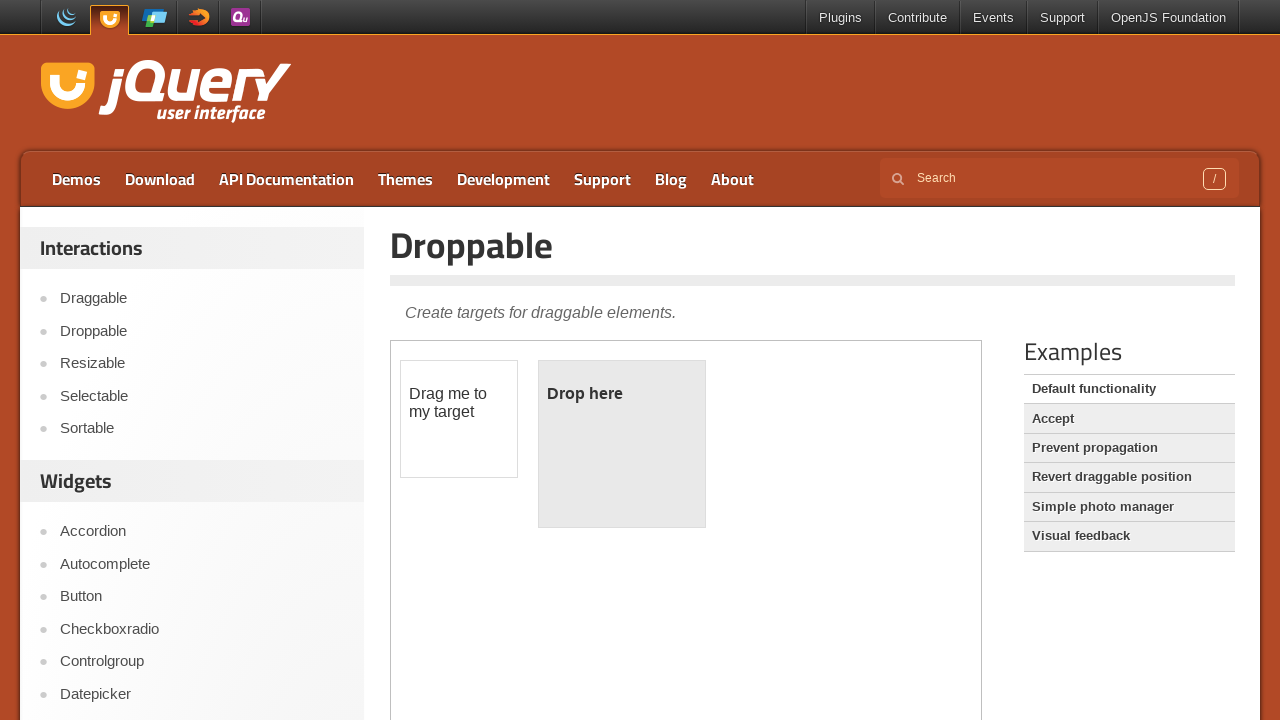

Located droppable target element with id 'droppable'
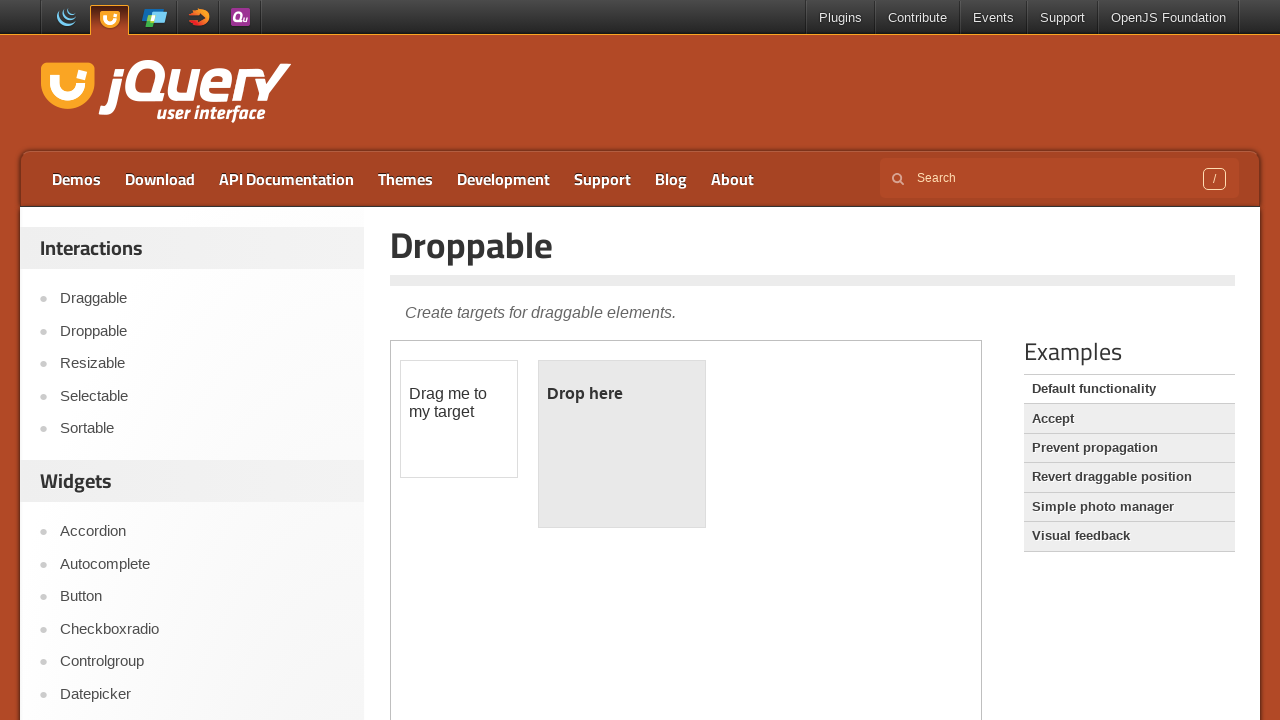

Dragged element onto target and dropped it successfully at (622, 444)
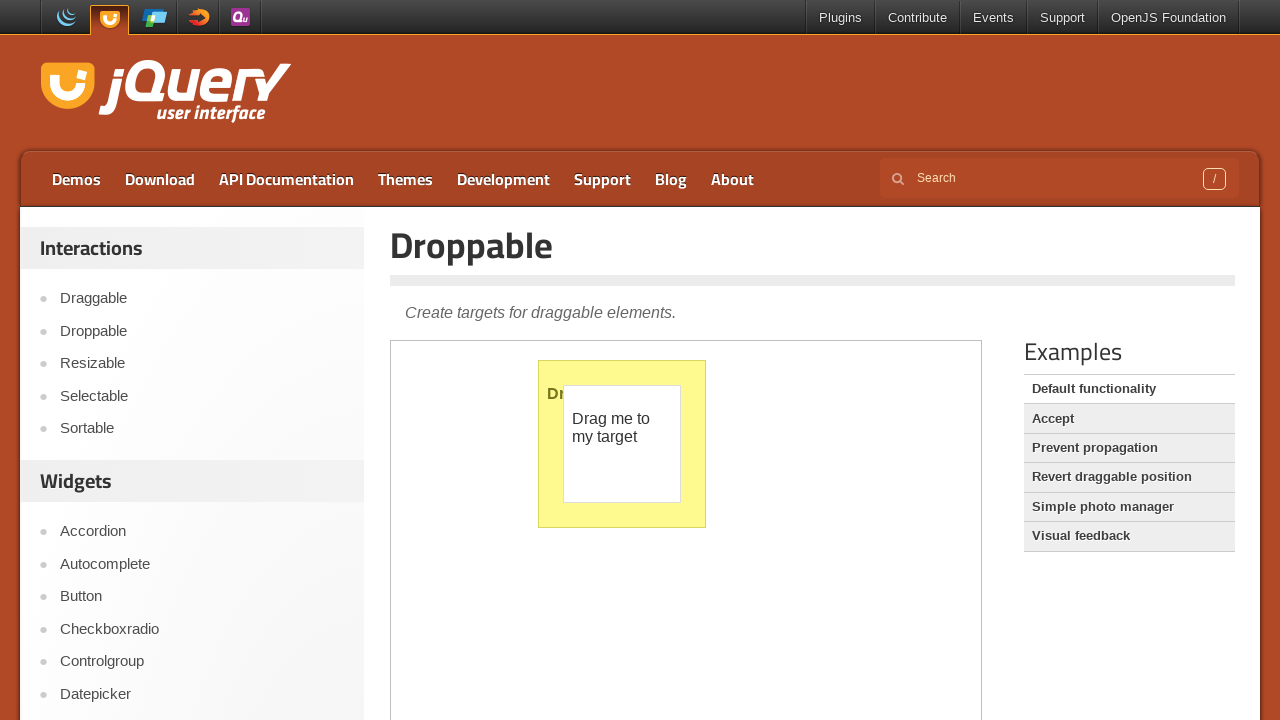

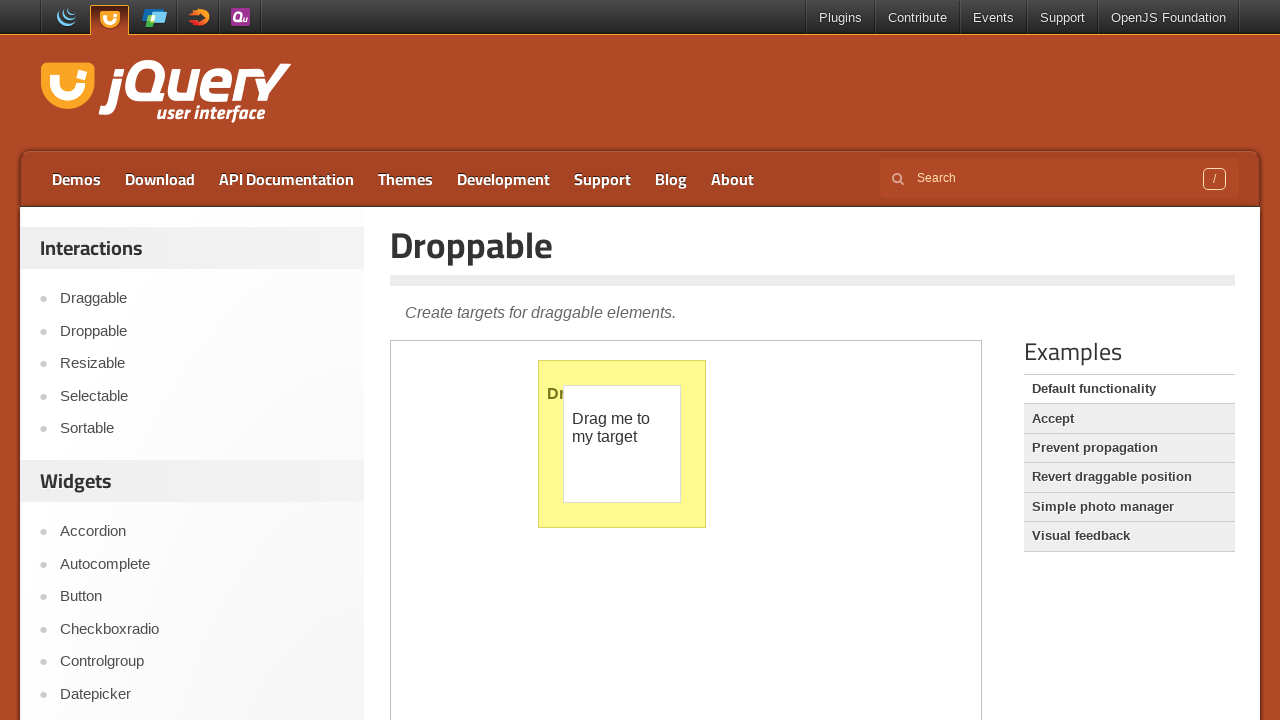